Clicks on the "Other" radio button option in the gender field of the practice form

Starting URL: https://demoqa.com/automation-practice-form

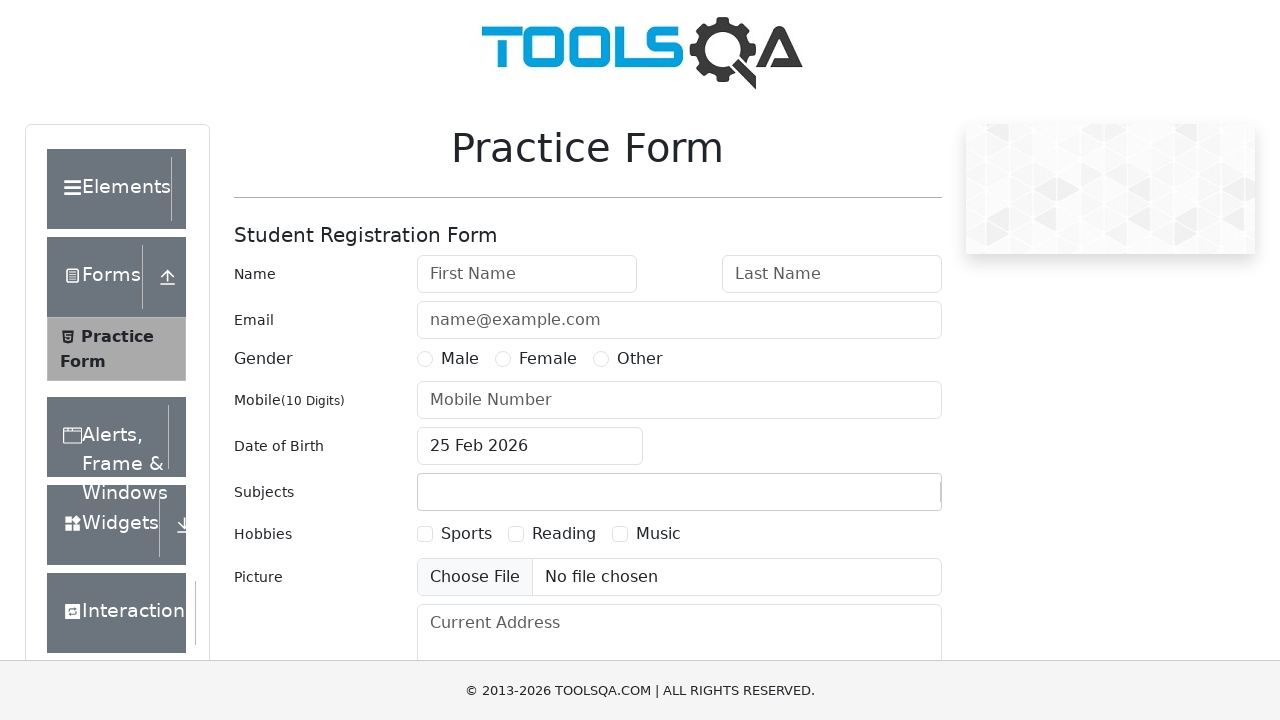

Navigated to automation practice form
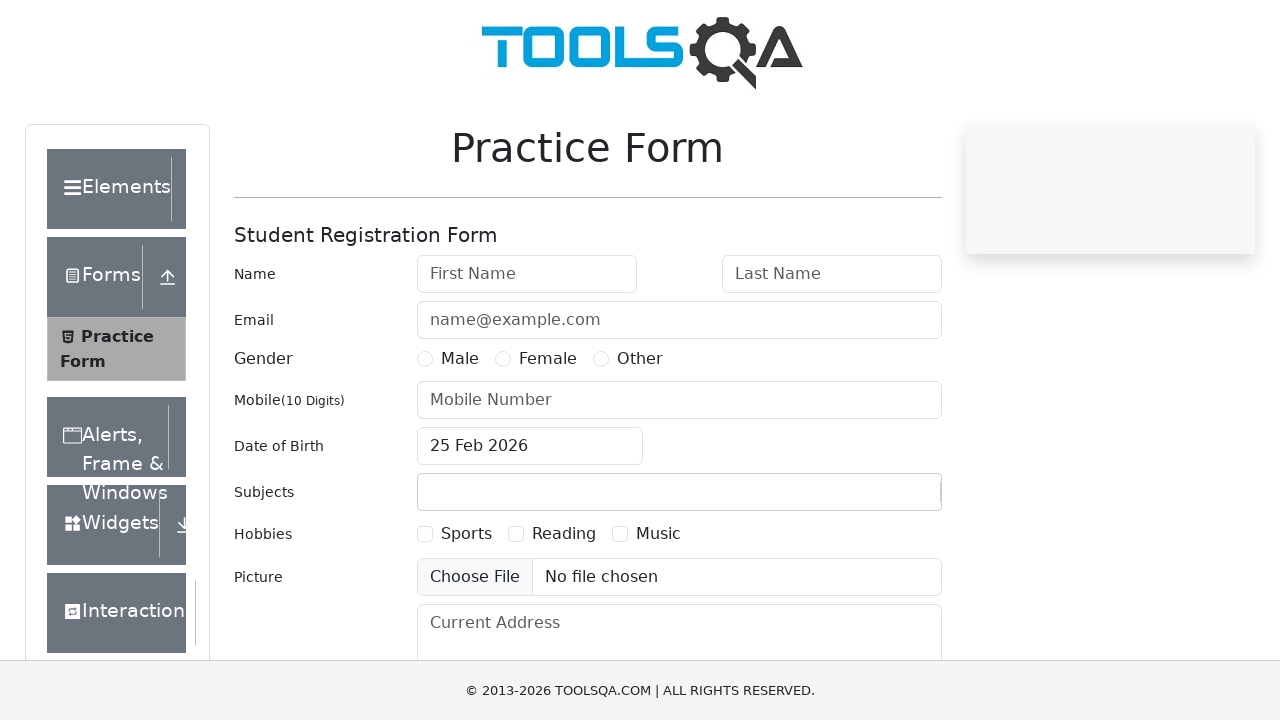

Clicked on the 'Other' radio button option in the gender field at (640, 359) on xpath=//*[@id='genterWrapper']/div[2]/div[3]/label
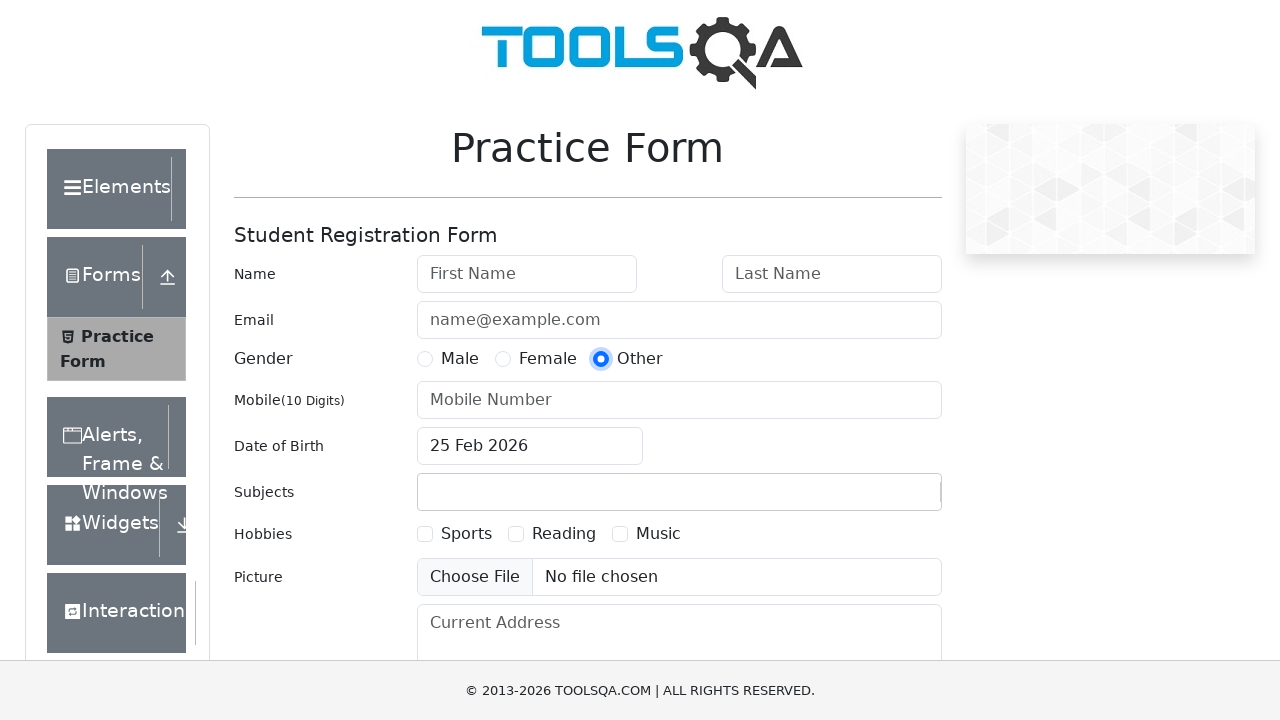

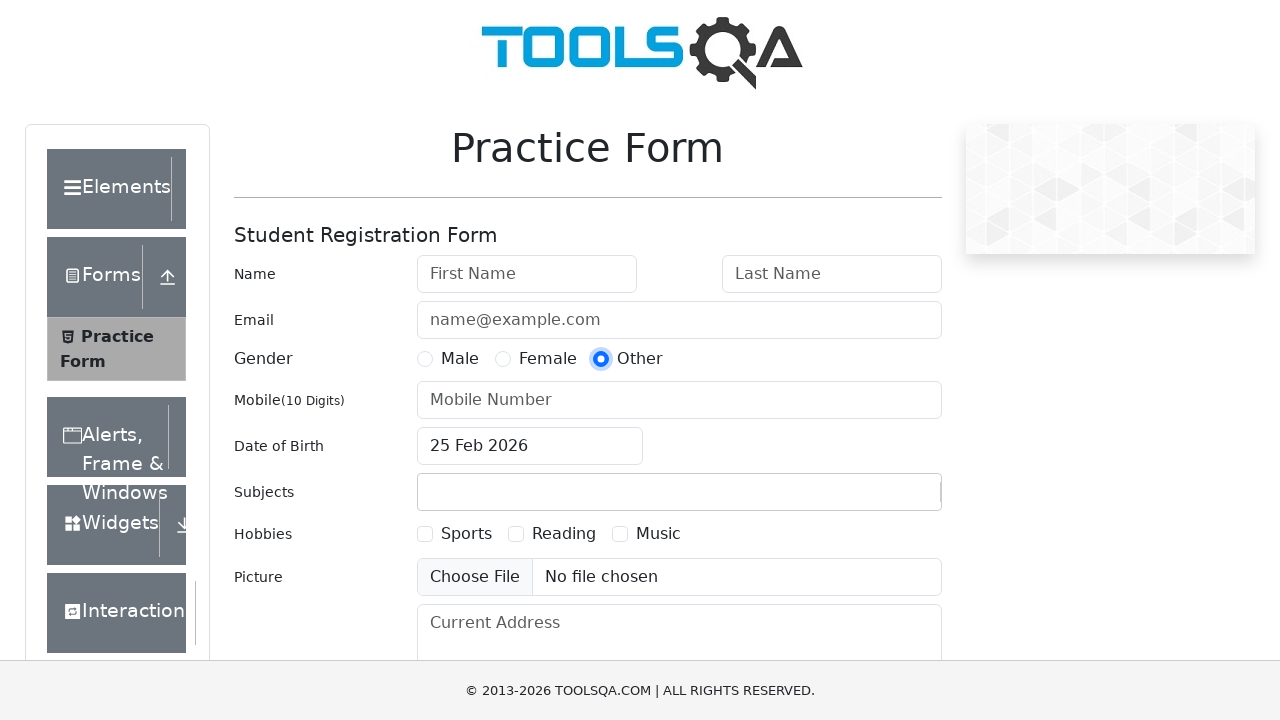